Tests radio button interaction on an HTML forms tutorial page by clicking through two groups of radio buttons sequentially to verify they can be selected.

Starting URL: http://echoecho.com/htmlforms10.htm

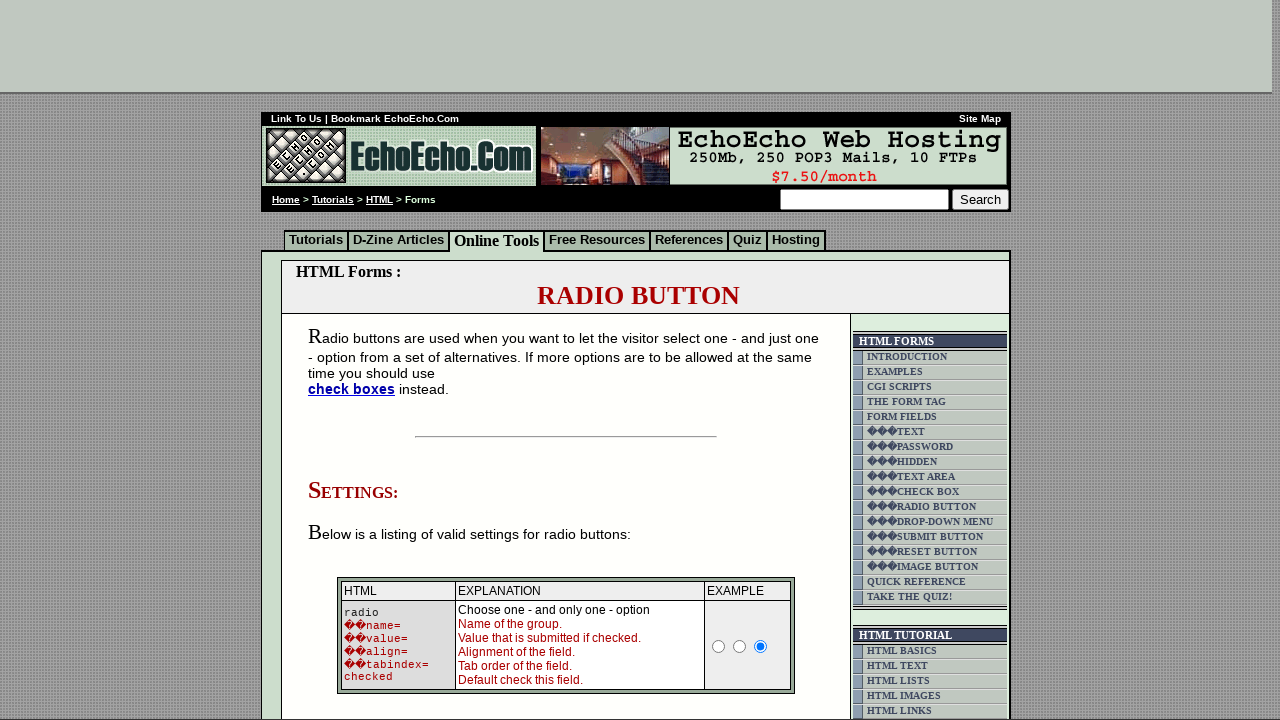

Navigated to HTML forms tutorial page at echoecho.com
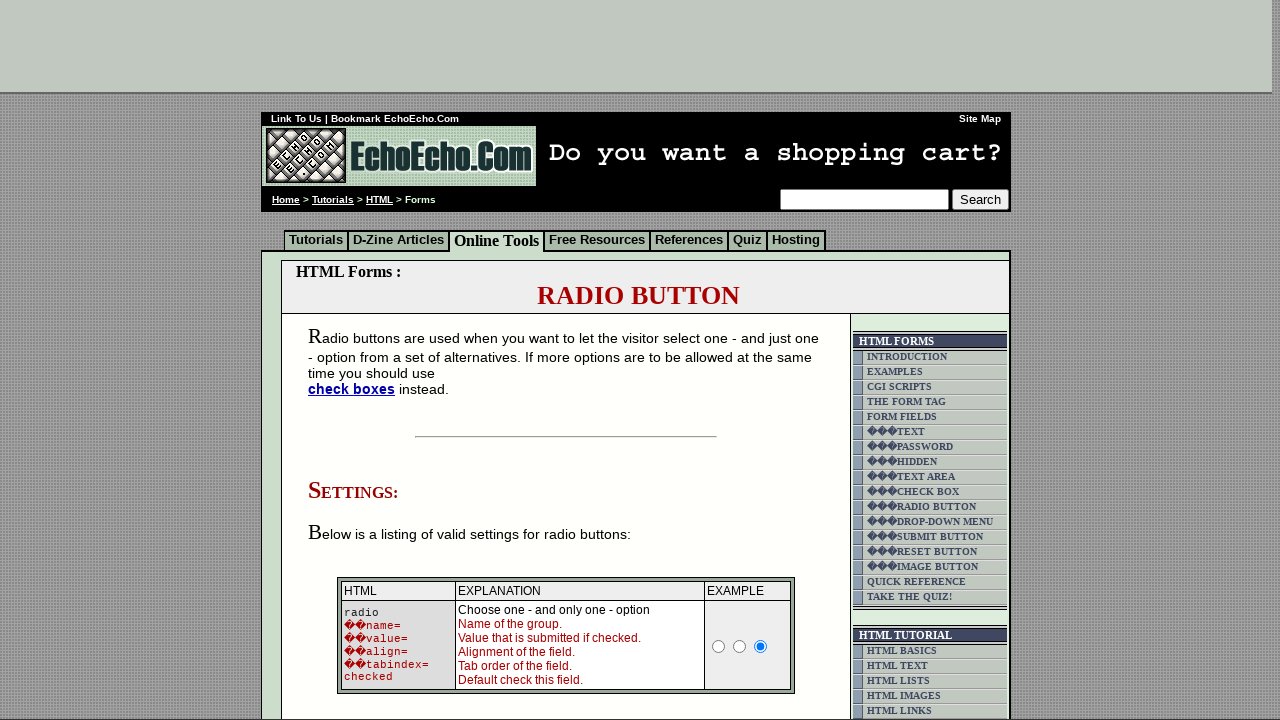

Form element loaded on the page
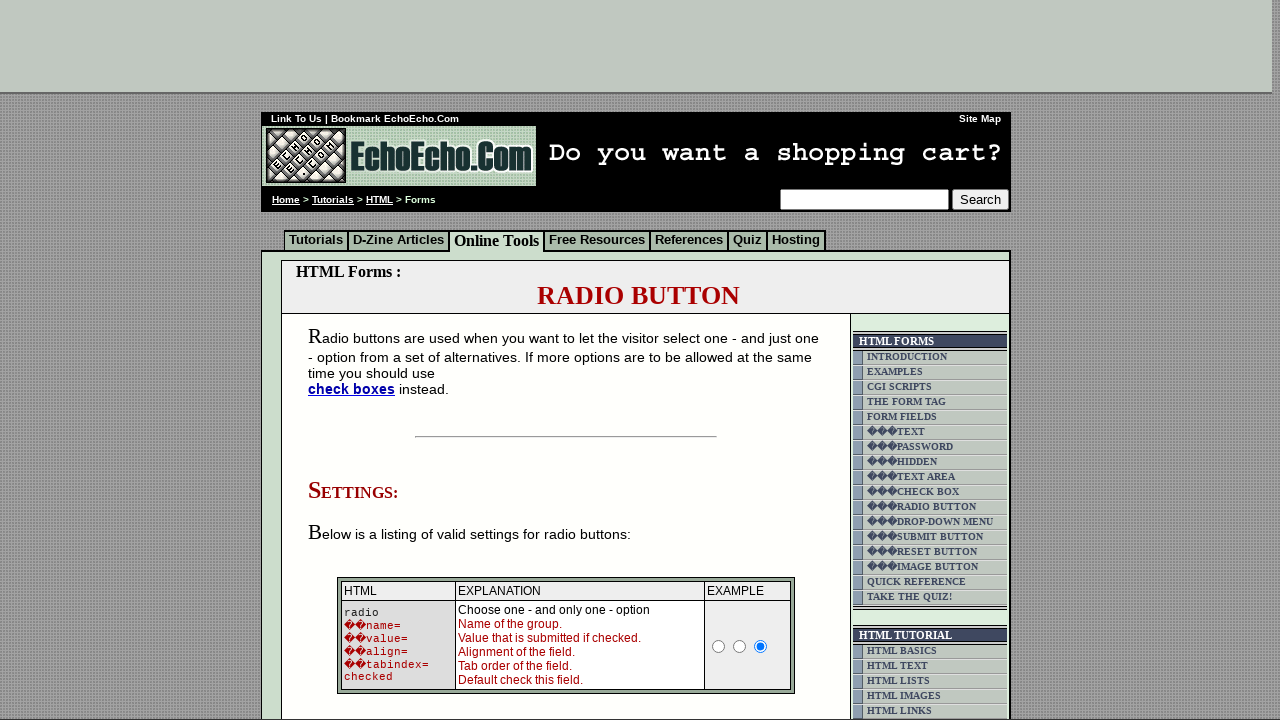

Located first group of radio buttons
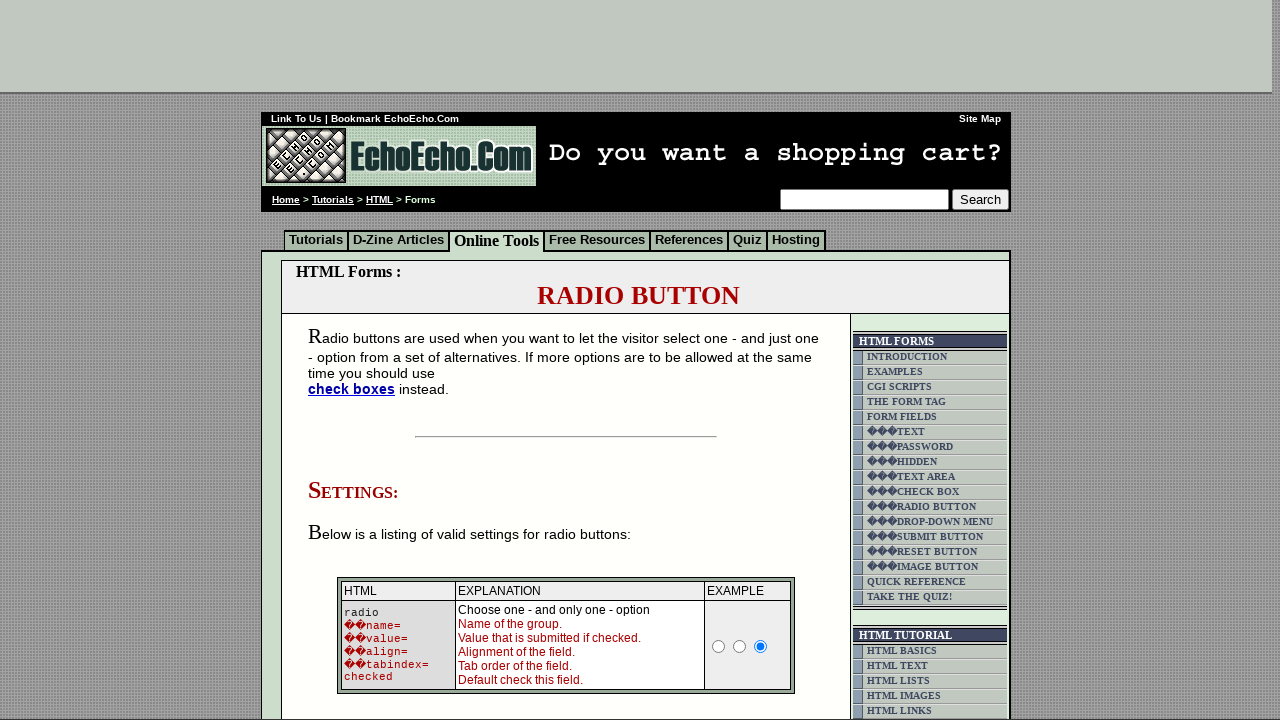

First radio button group contains 3 options
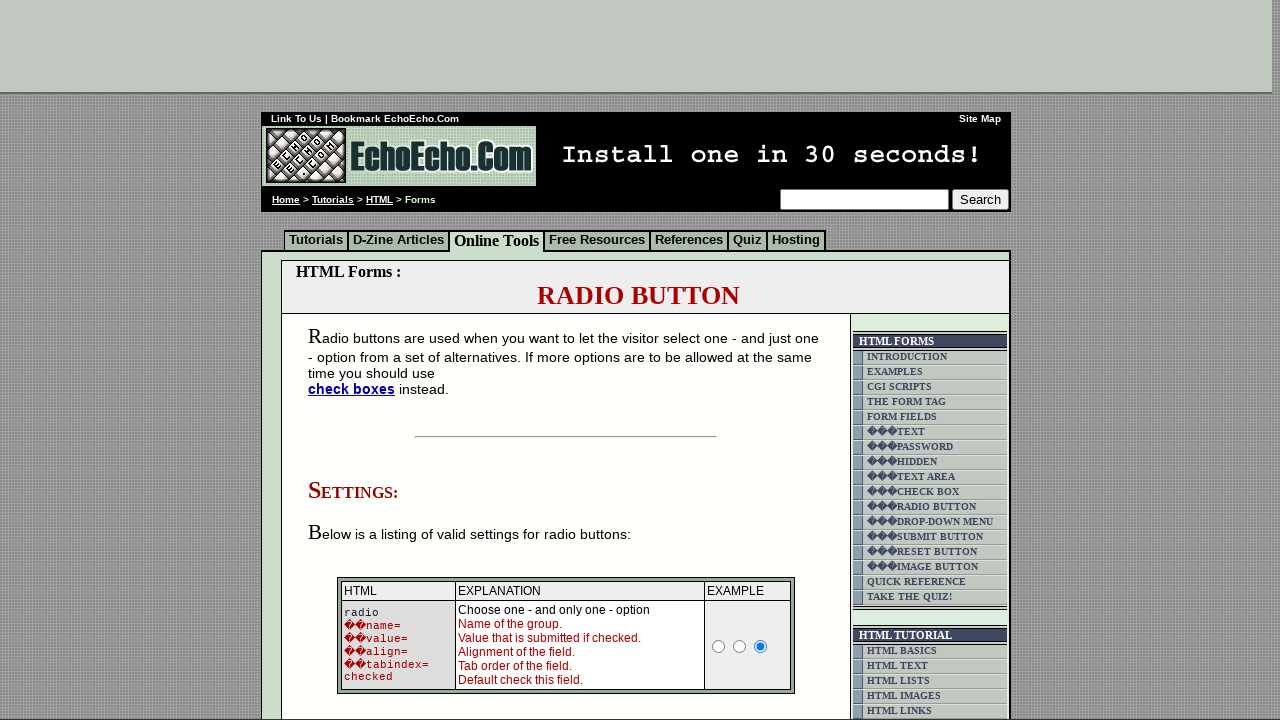

Clicked radio button 1 in first group at (356, 360) on input[name='group1'] >> nth=0
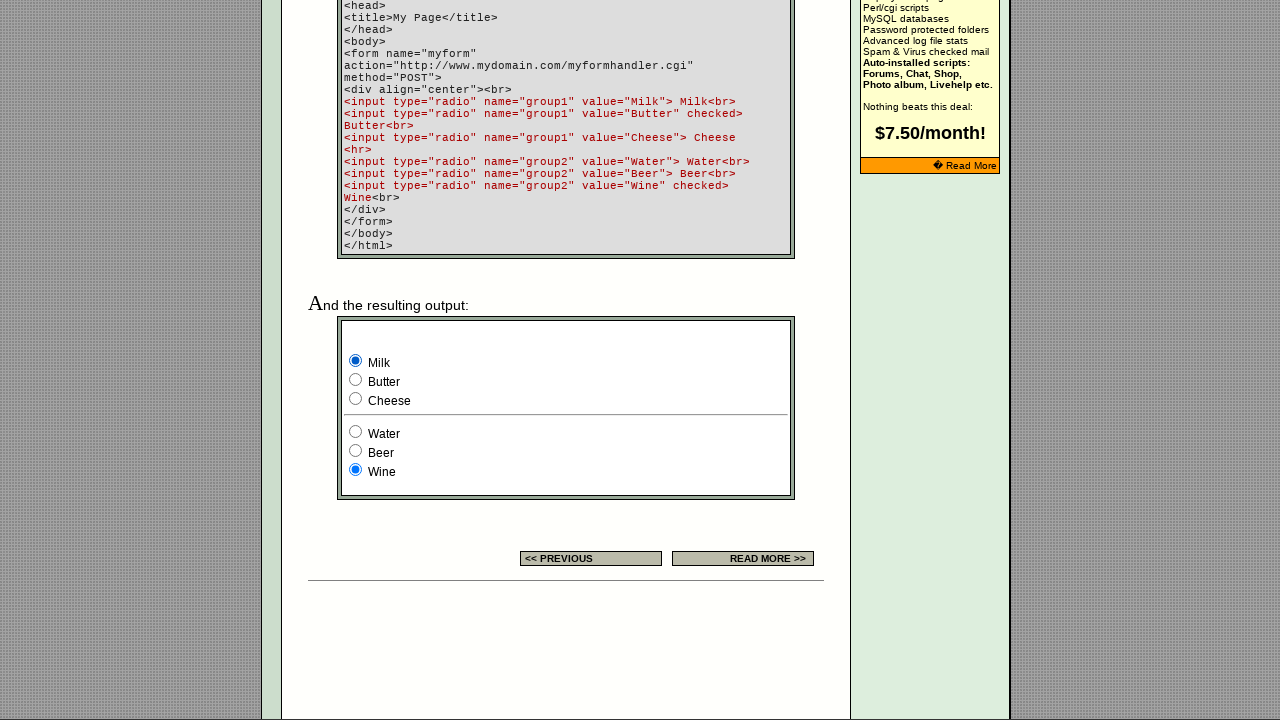

Clicked radio button 2 in first group at (356, 380) on input[name='group1'] >> nth=1
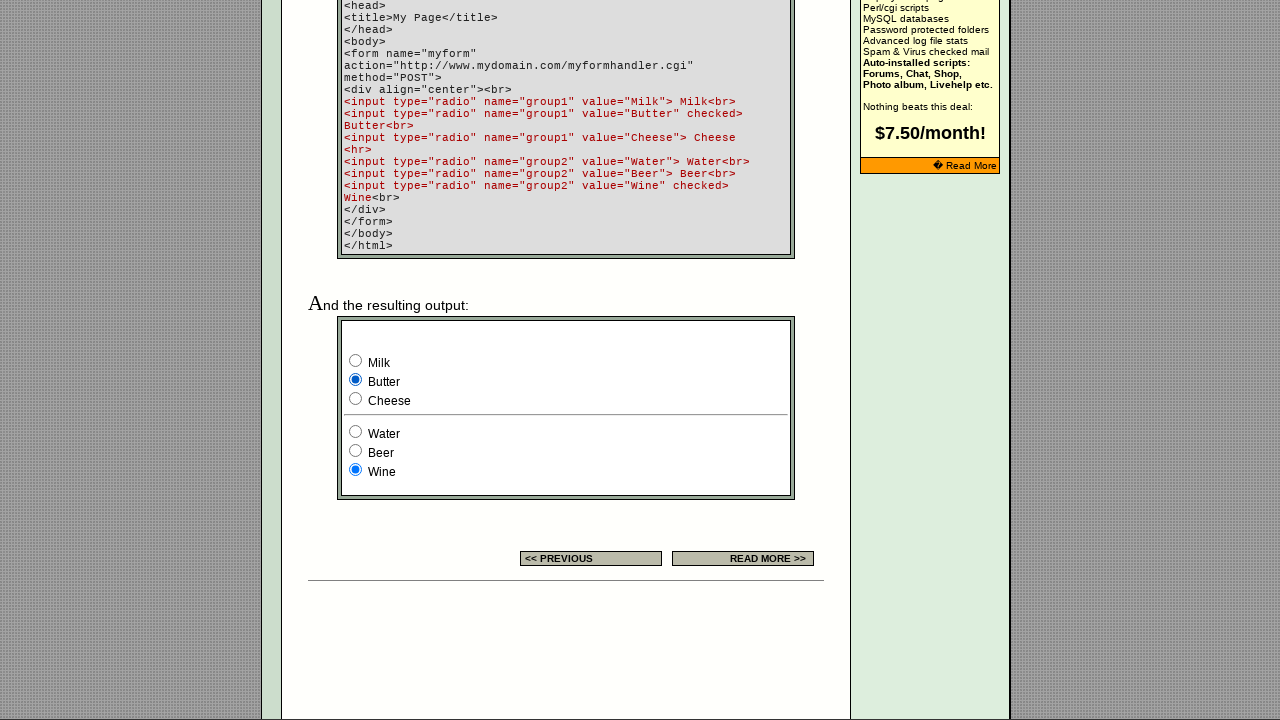

Clicked radio button 3 in first group at (356, 398) on input[name='group1'] >> nth=2
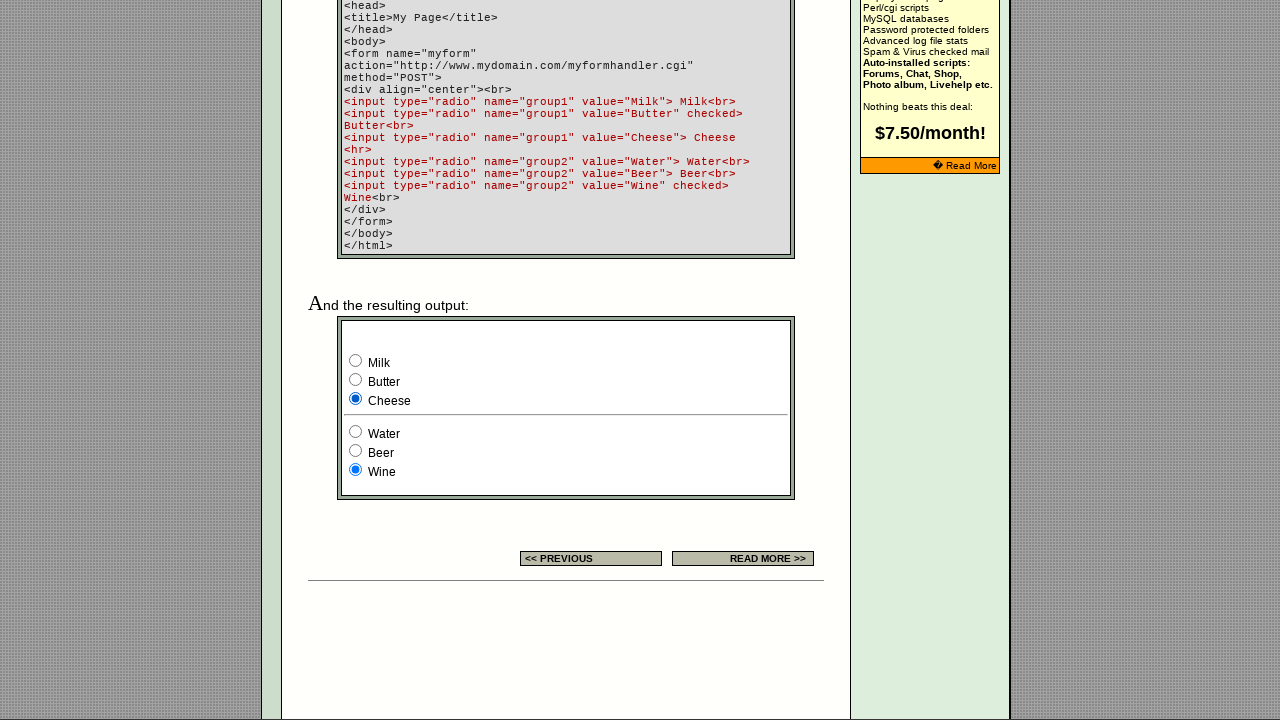

Located second group of radio buttons
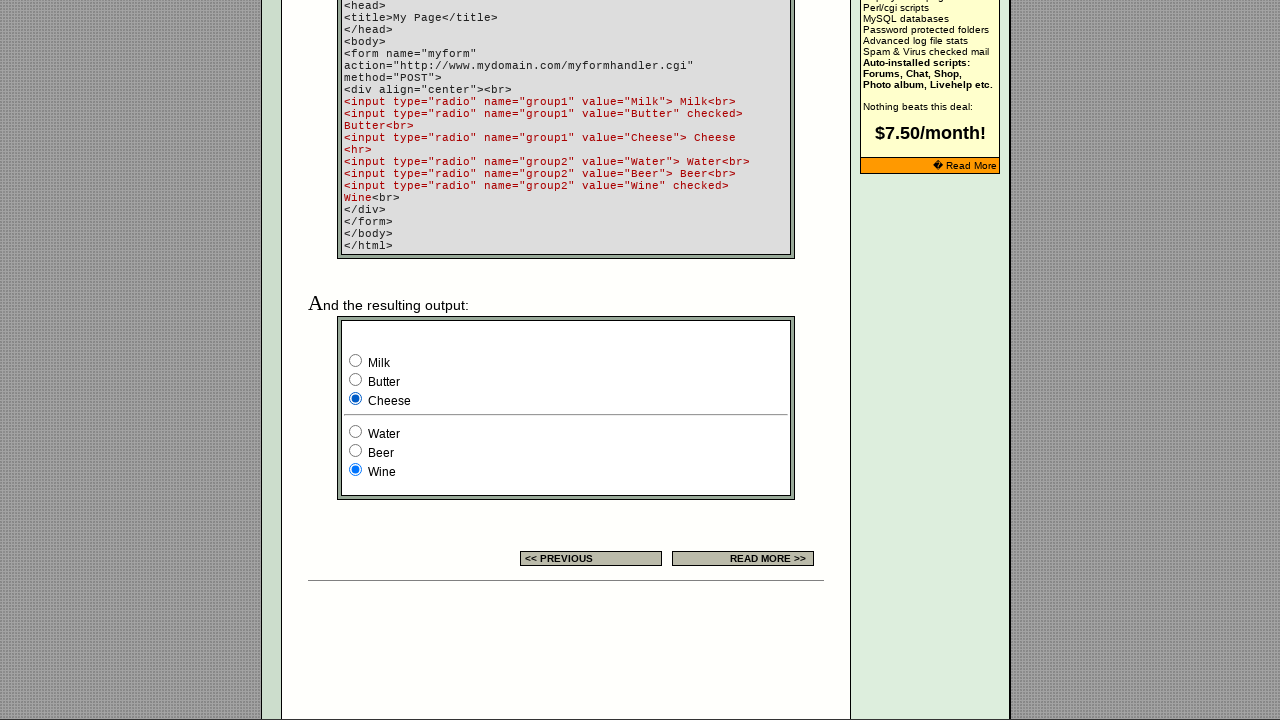

Second radio button group contains 3 options
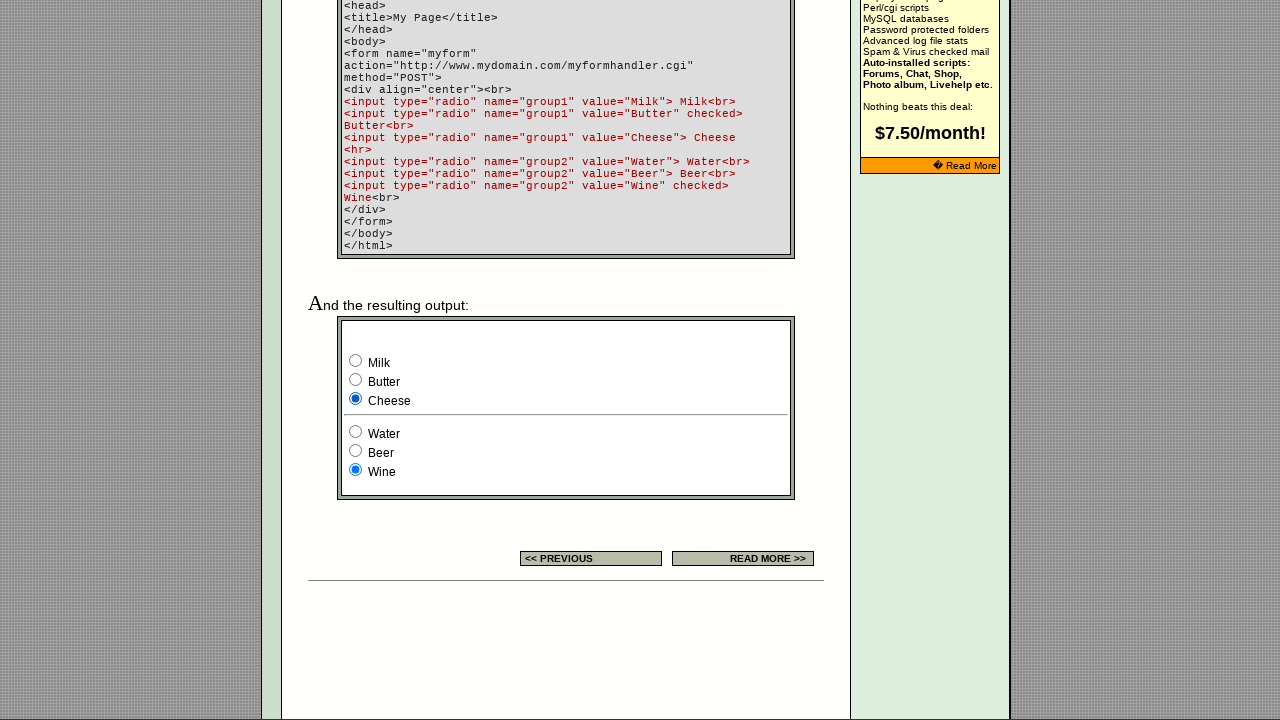

Clicked radio button 1 in second group at (356, 432) on input[name='group2'] >> nth=0
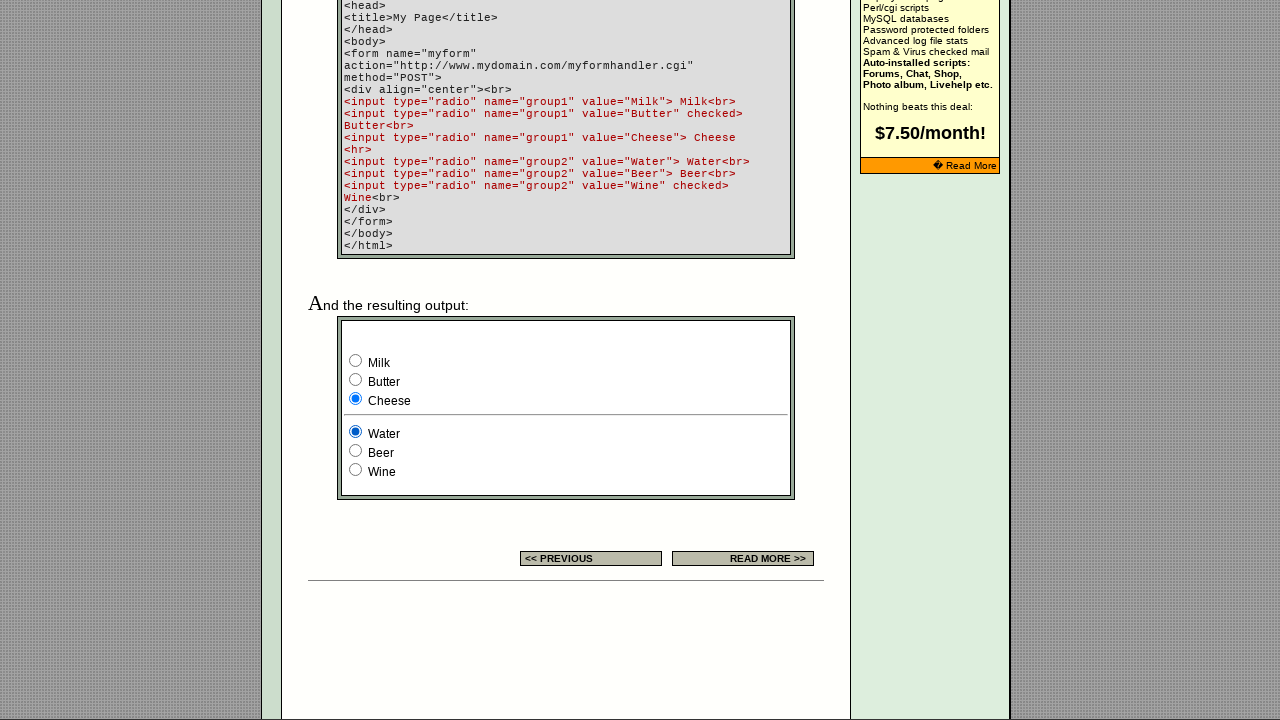

Clicked radio button 2 in second group at (356, 450) on input[name='group2'] >> nth=1
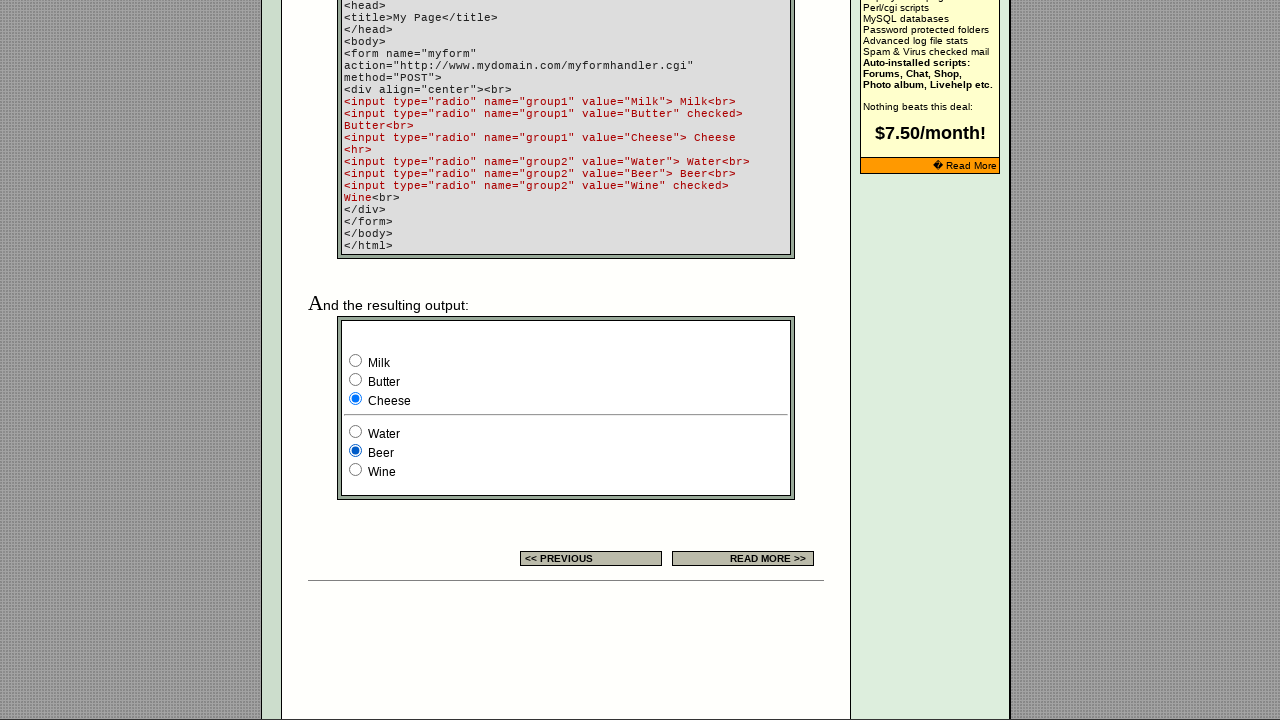

Clicked radio button 3 in second group at (356, 470) on input[name='group2'] >> nth=2
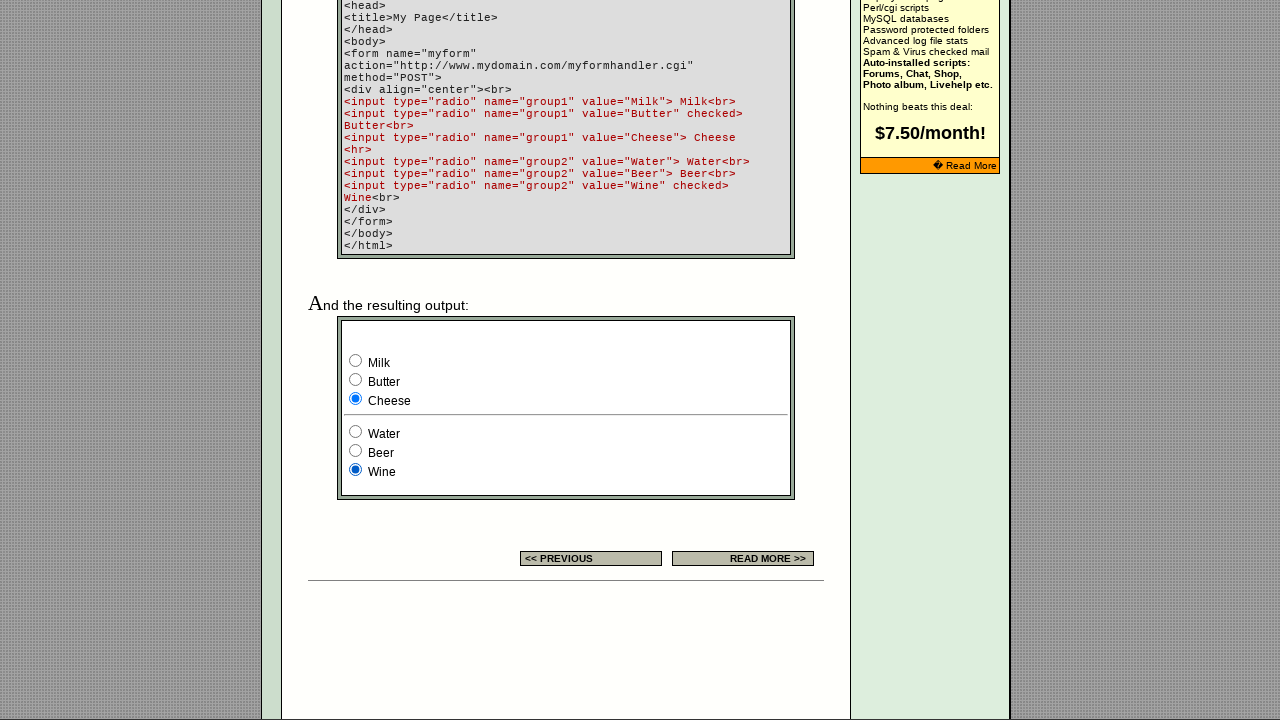

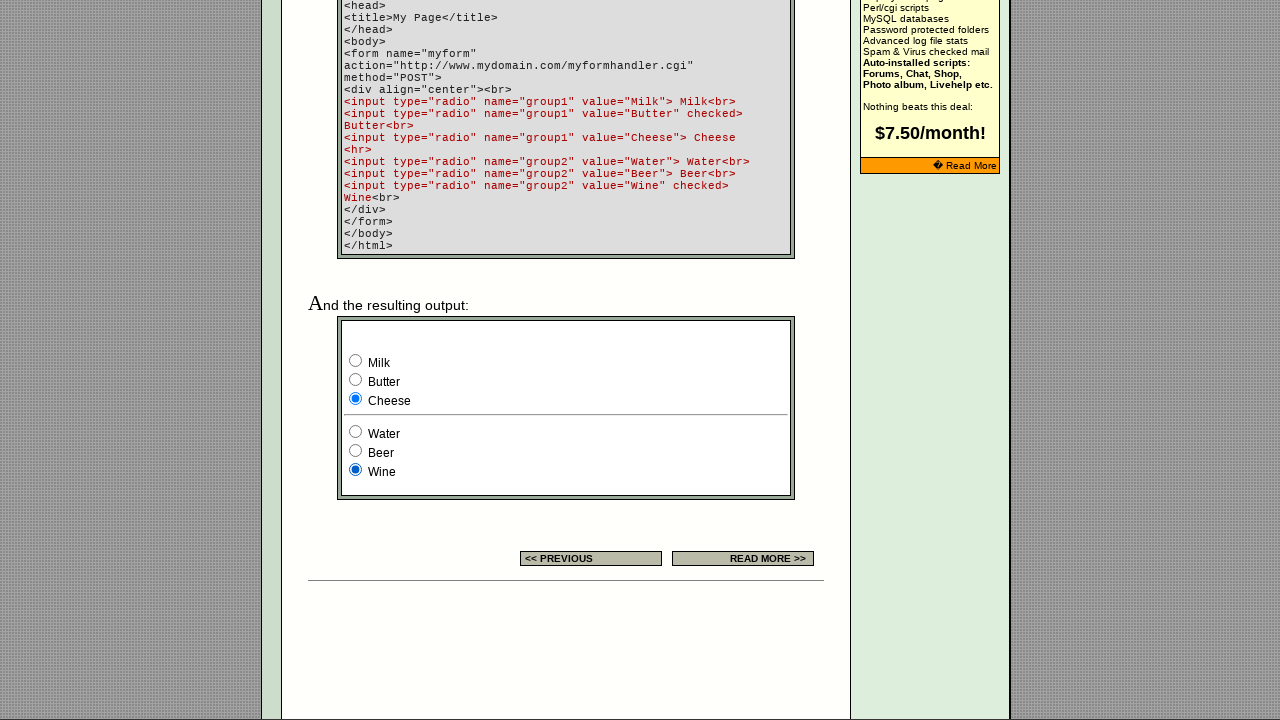